Tests browser navigation by visiting two pages, refreshing, then navigating back to verify the back button works correctly.

Starting URL: https://www.epam.com/how-we-do-it

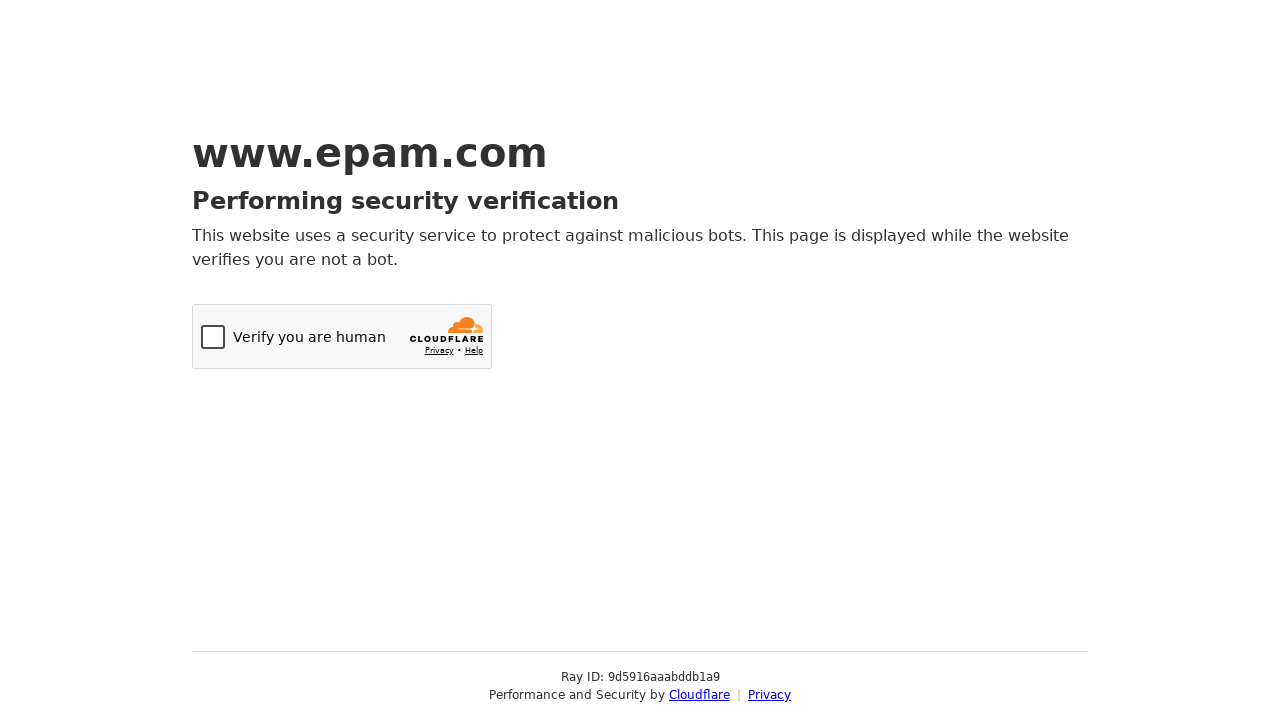

Navigated to https://www.epam.com/our-work page
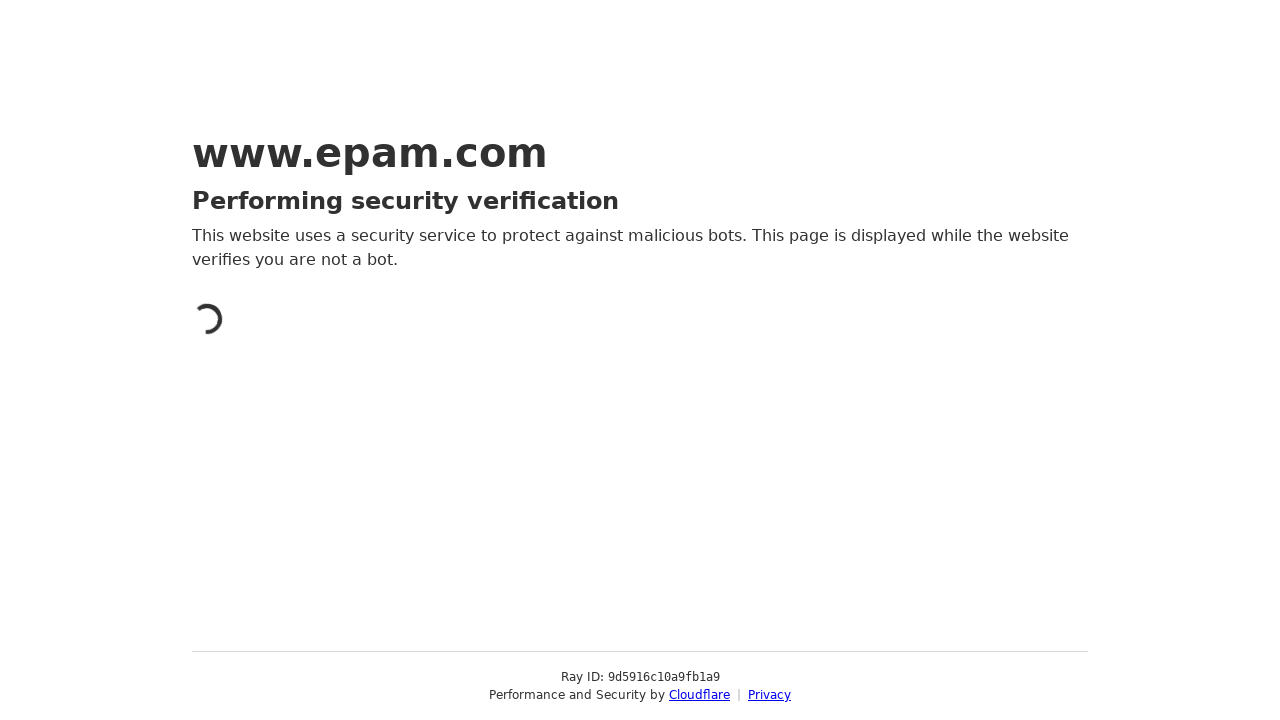

Refreshed the current page
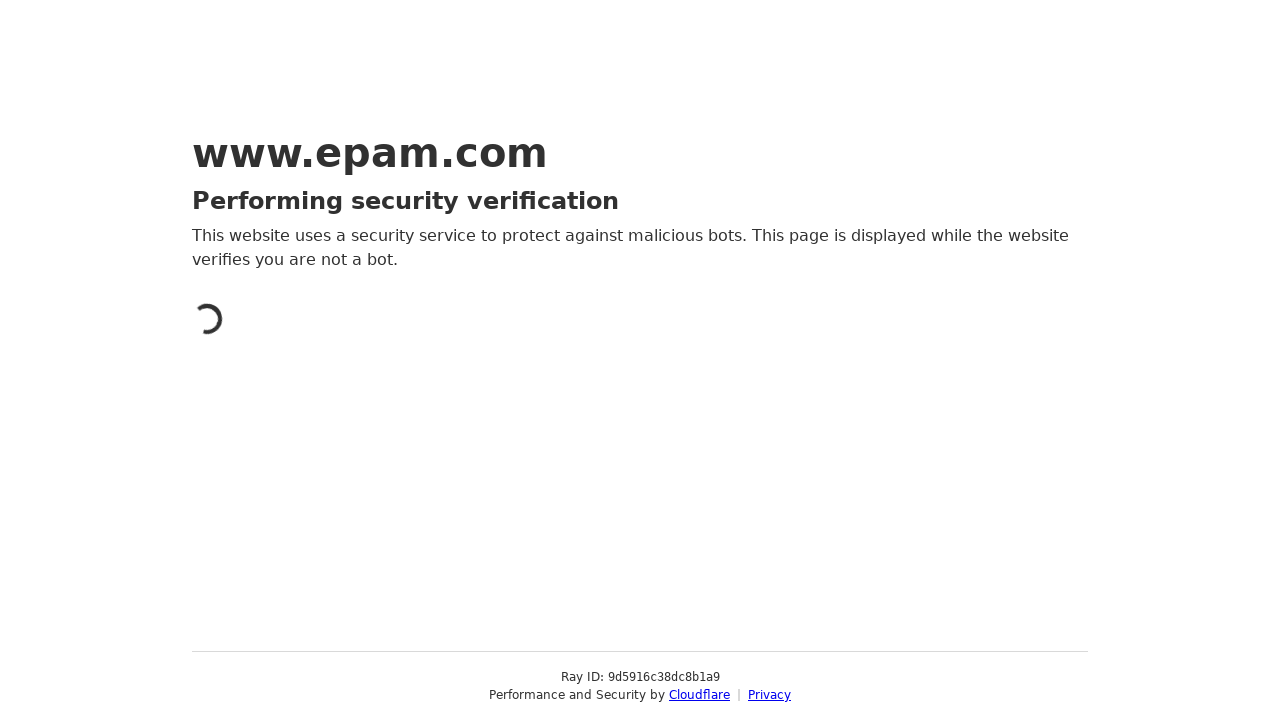

Navigated back to the previous page
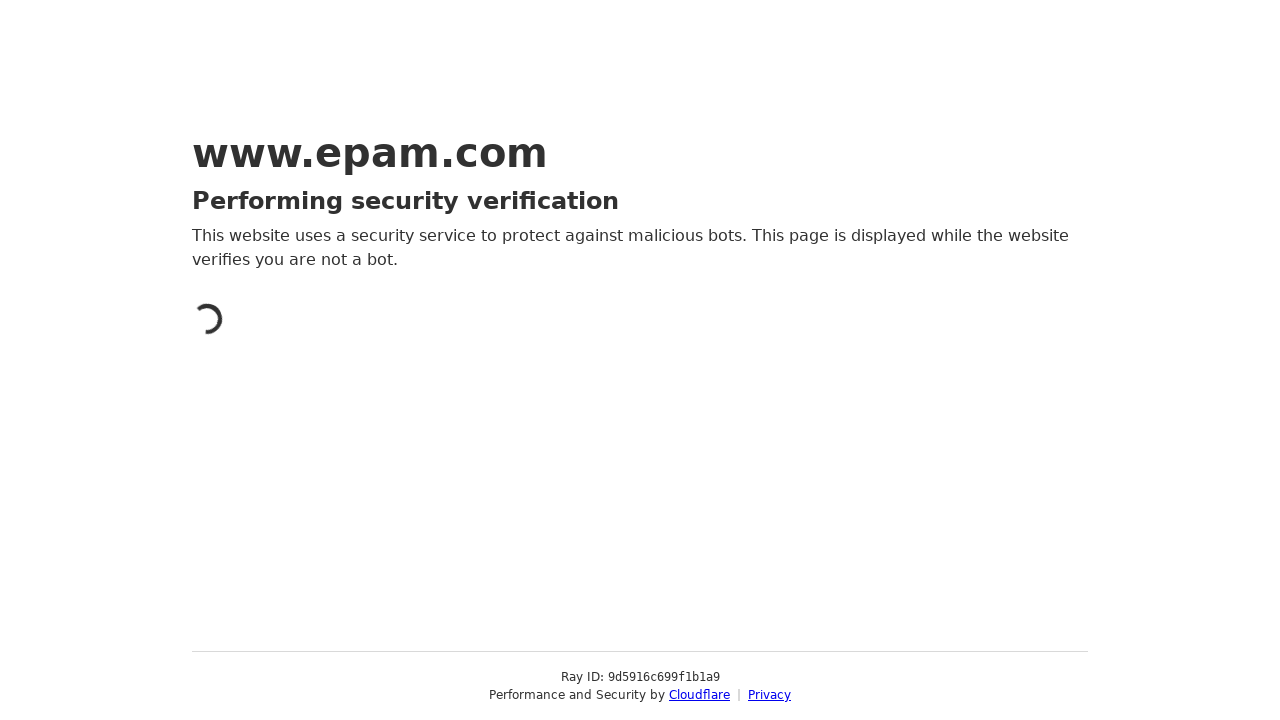

Verified we're back on the 'How We Do It' page at https://www.epam.com/how-we-do-it
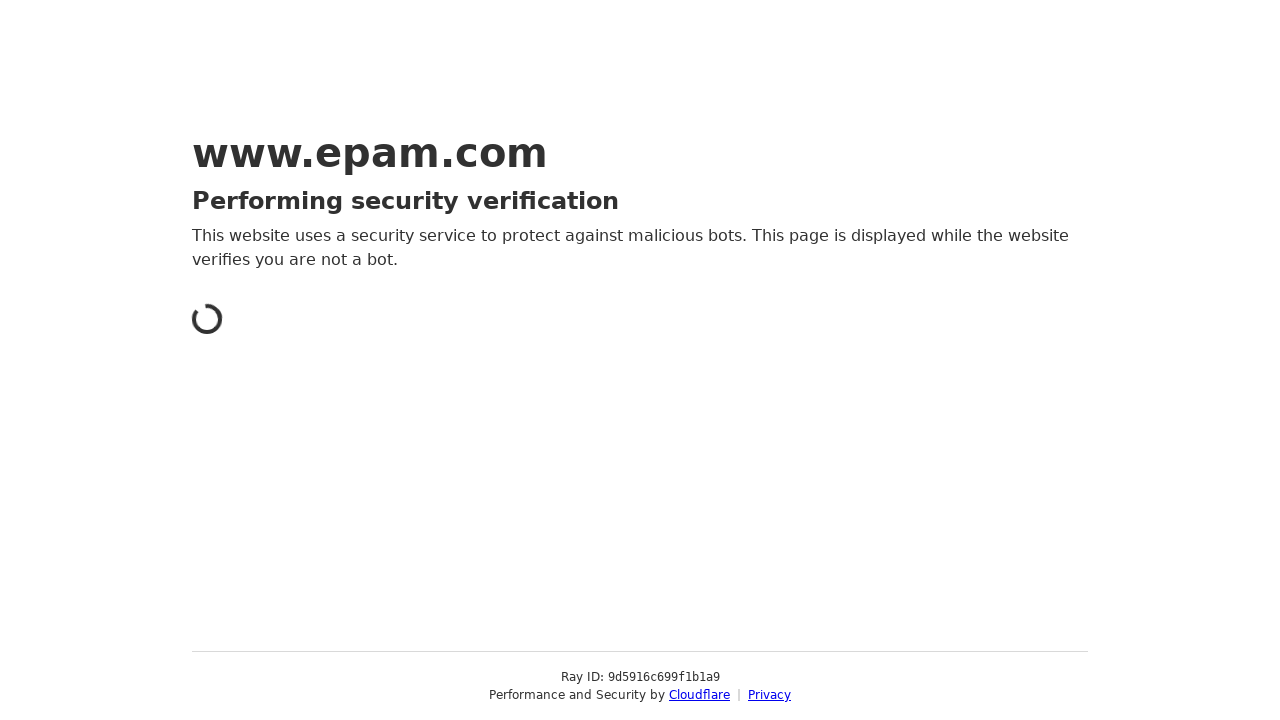

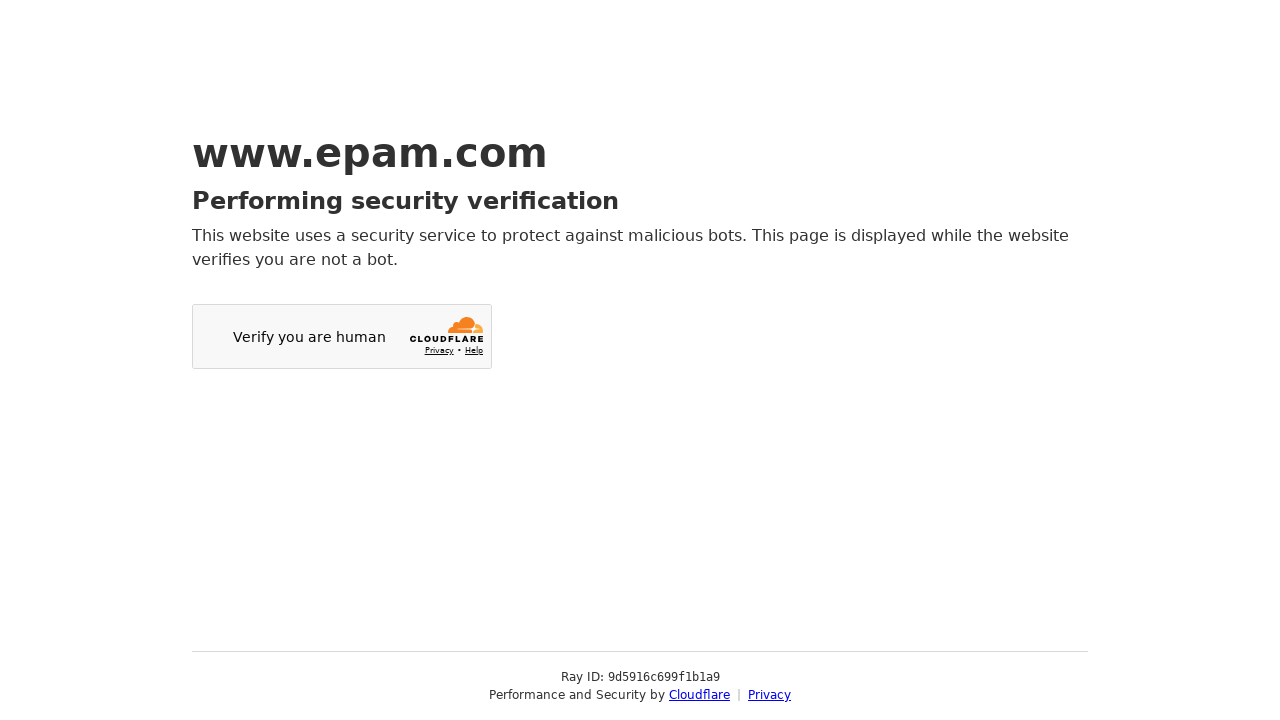